Tests contact form submission by navigating to contact page, filling in required fields (forename, email, message), submitting the form, and verifying success message appears

Starting URL: http://jupiter.cloud.planittesting.com

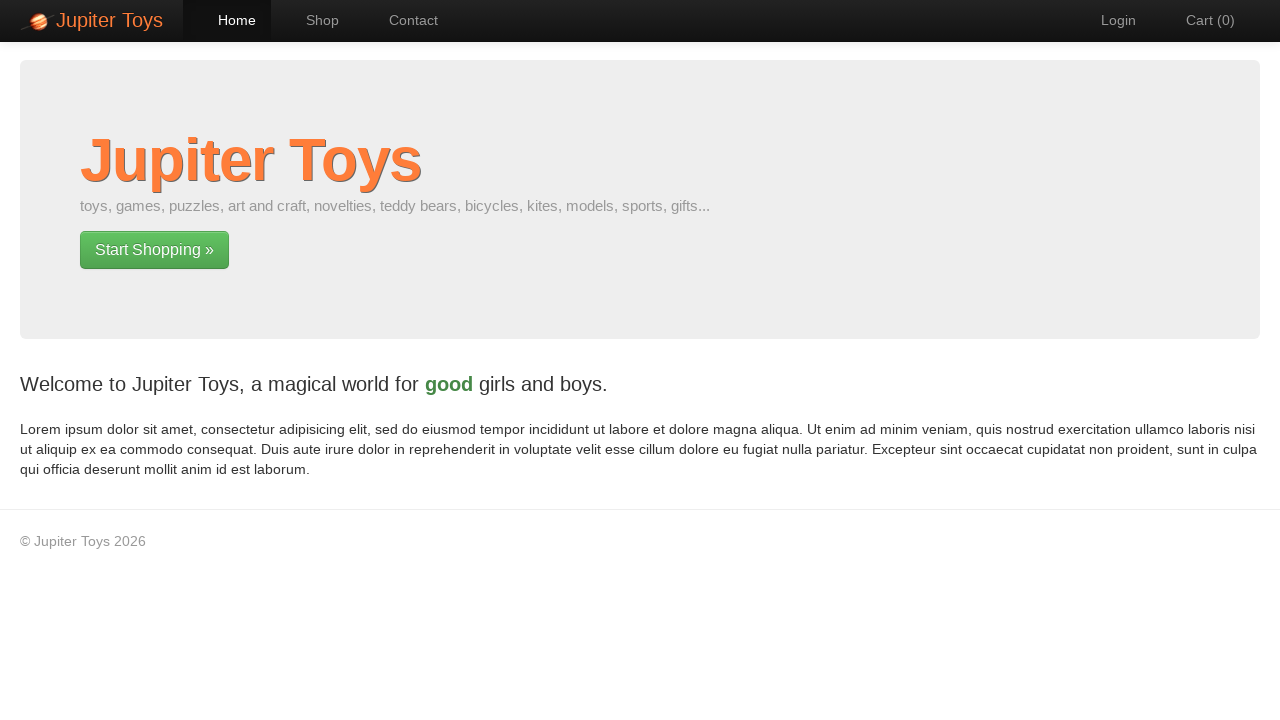

Clicked on contact page link at (404, 20) on a[href*='contact']
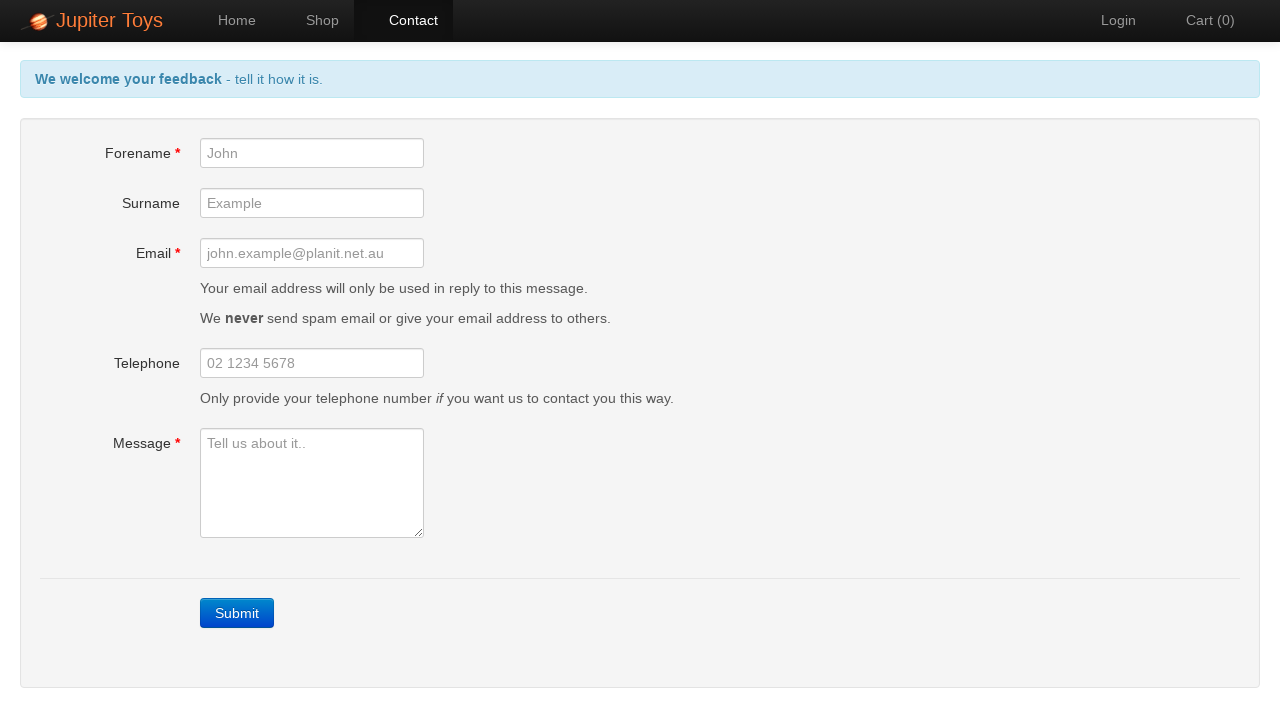

Contact form loaded with forename field visible
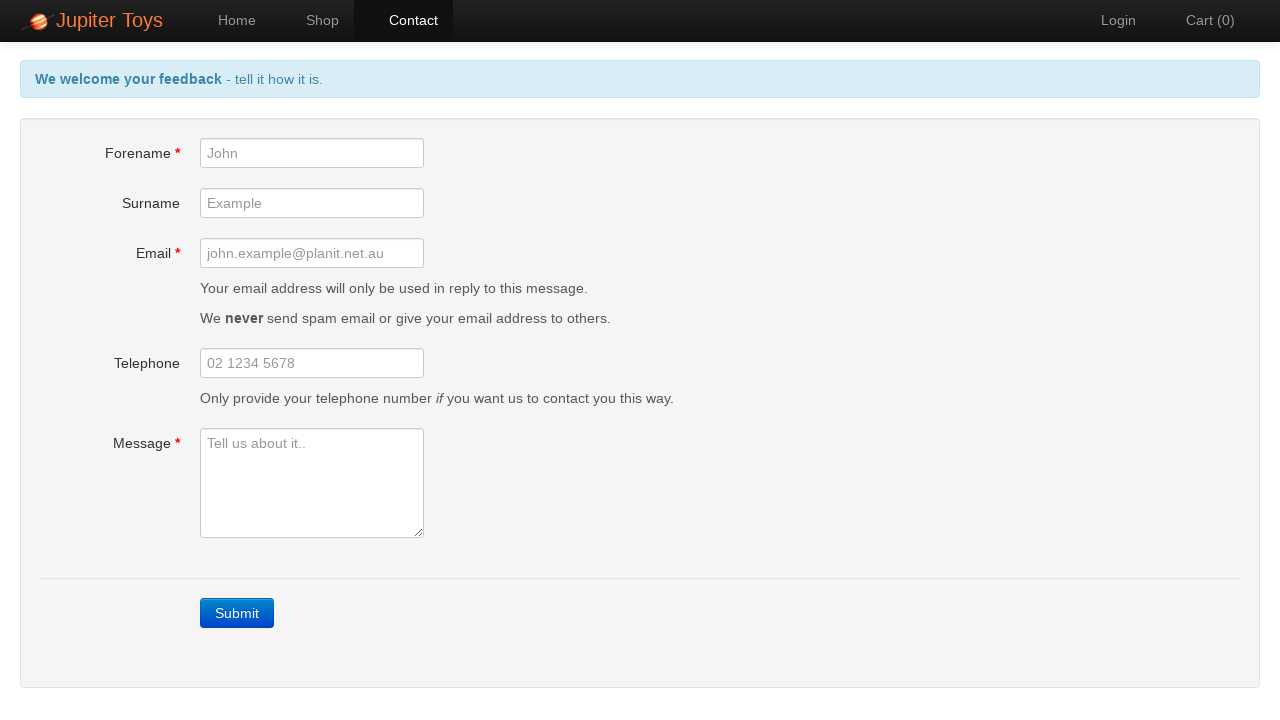

Filled forename field with 'John' on xpath=//label[contains(text(),'Forename')]//following::input[1]
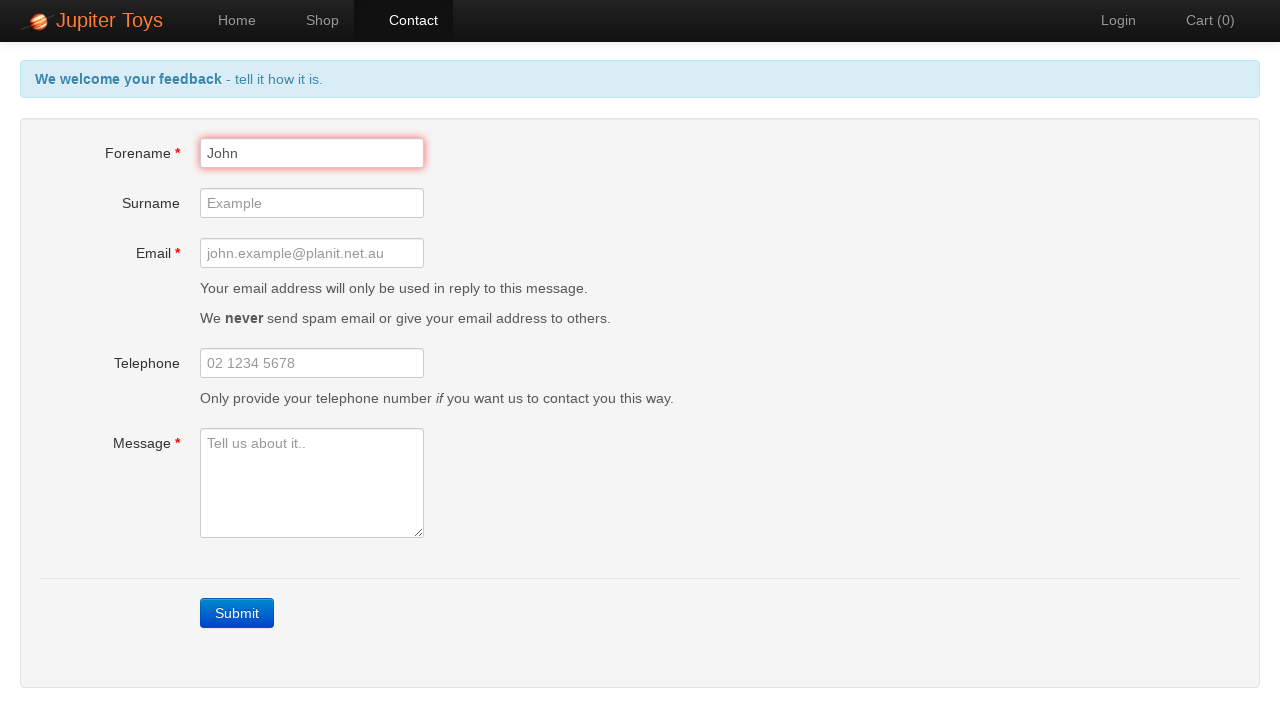

Filled email field with 'john@test.com' on xpath=//label[contains(text(),'Email')]//following::input[1]
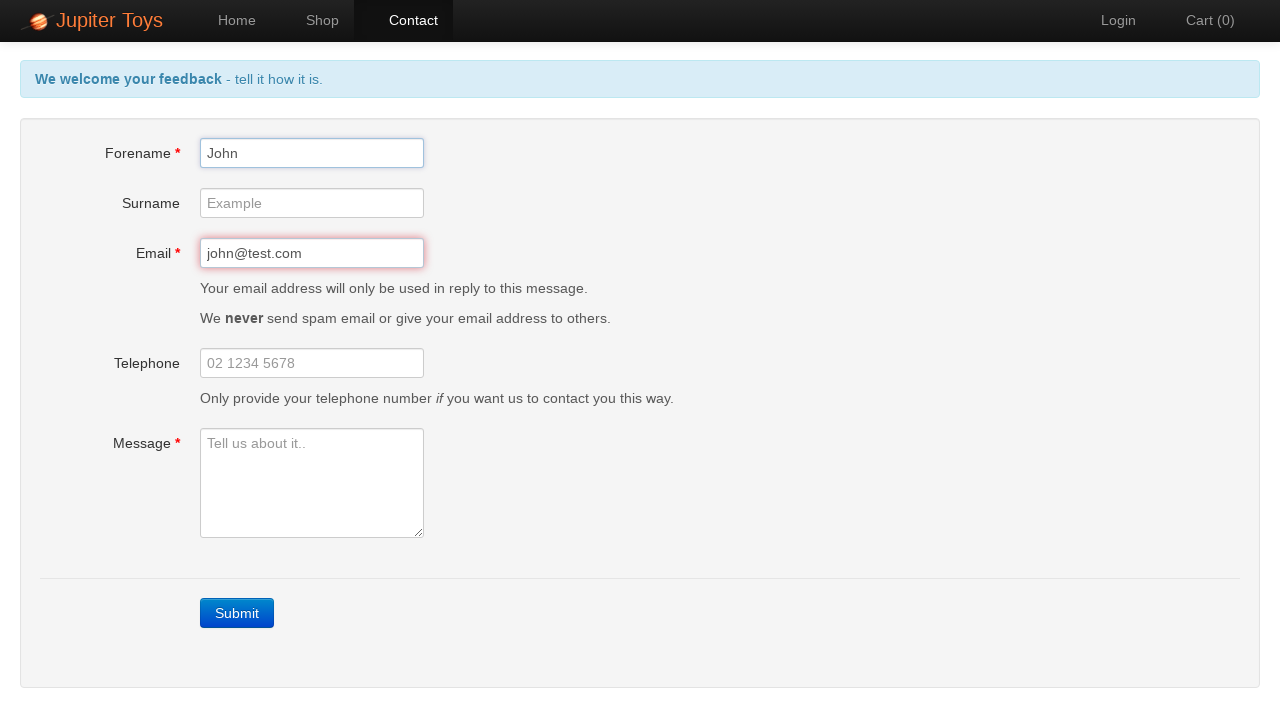

Filled message field with 'This is a sample message' on xpath=//label[contains(text(),'Message')]//following::textarea[1]
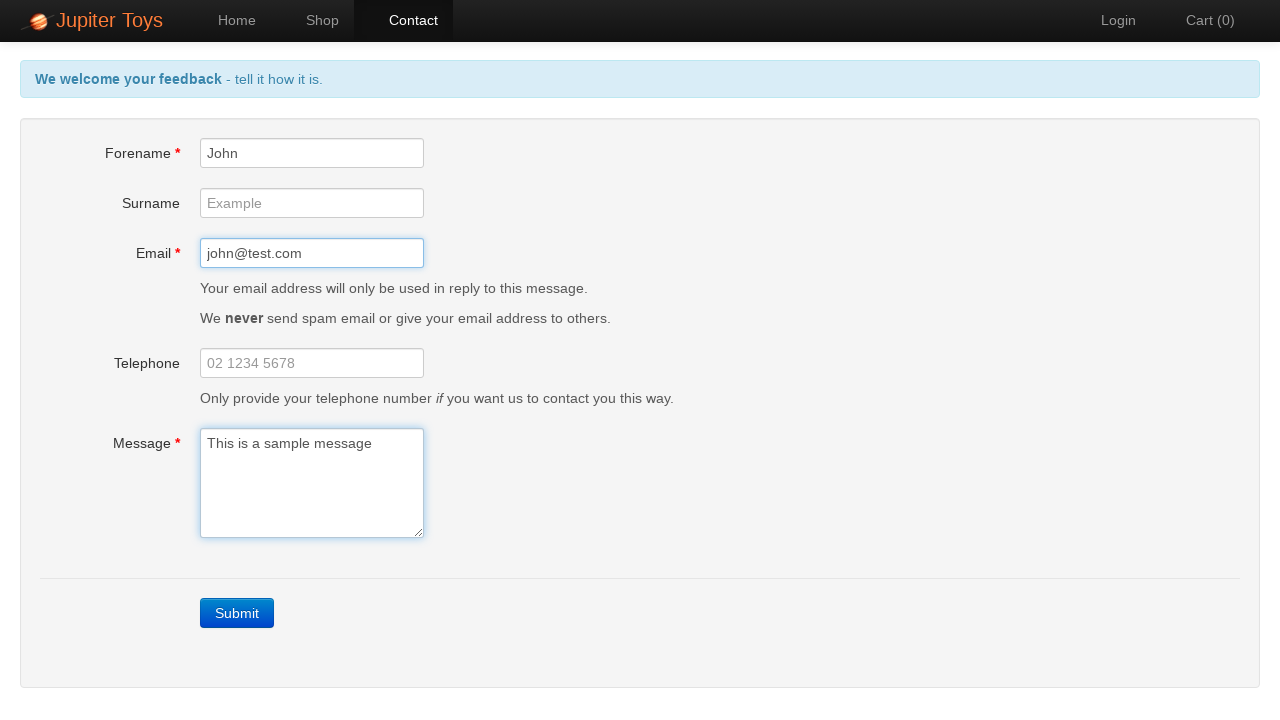

Clicked submit button to submit contact form at (237, 613) on xpath=//a[text()='Submit']
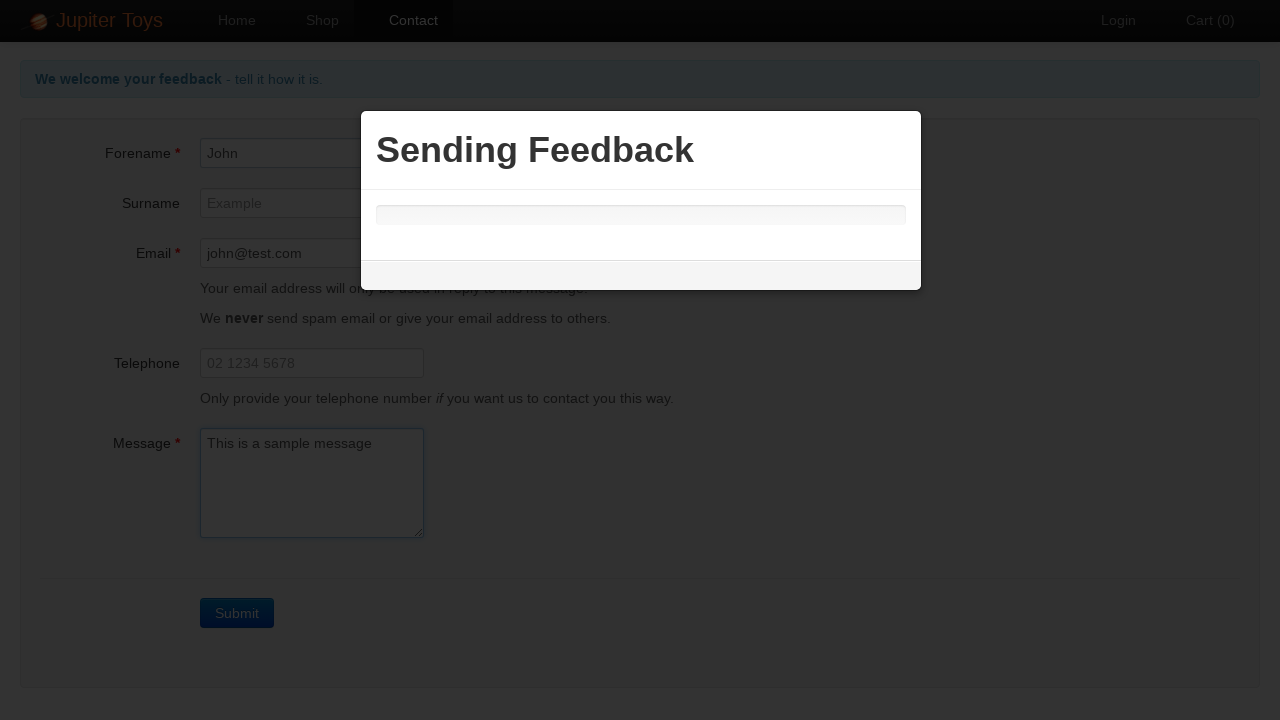

Success message appeared on page
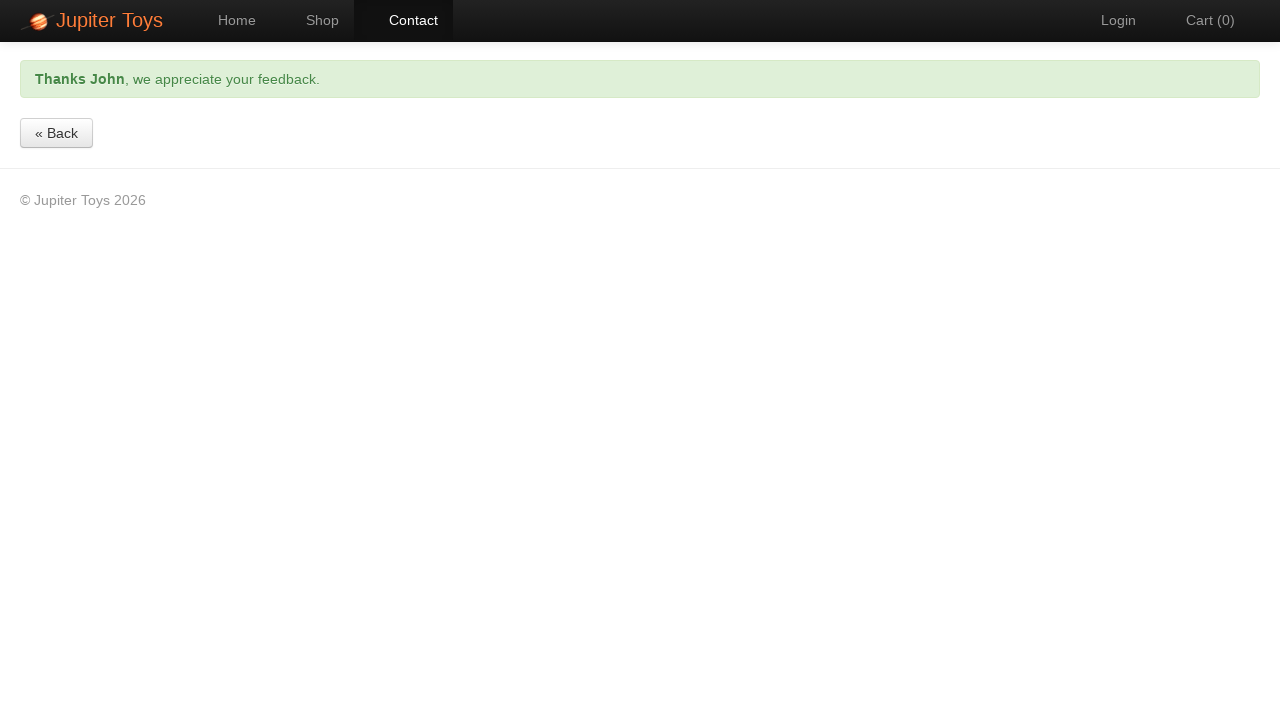

Verified that success message is visible
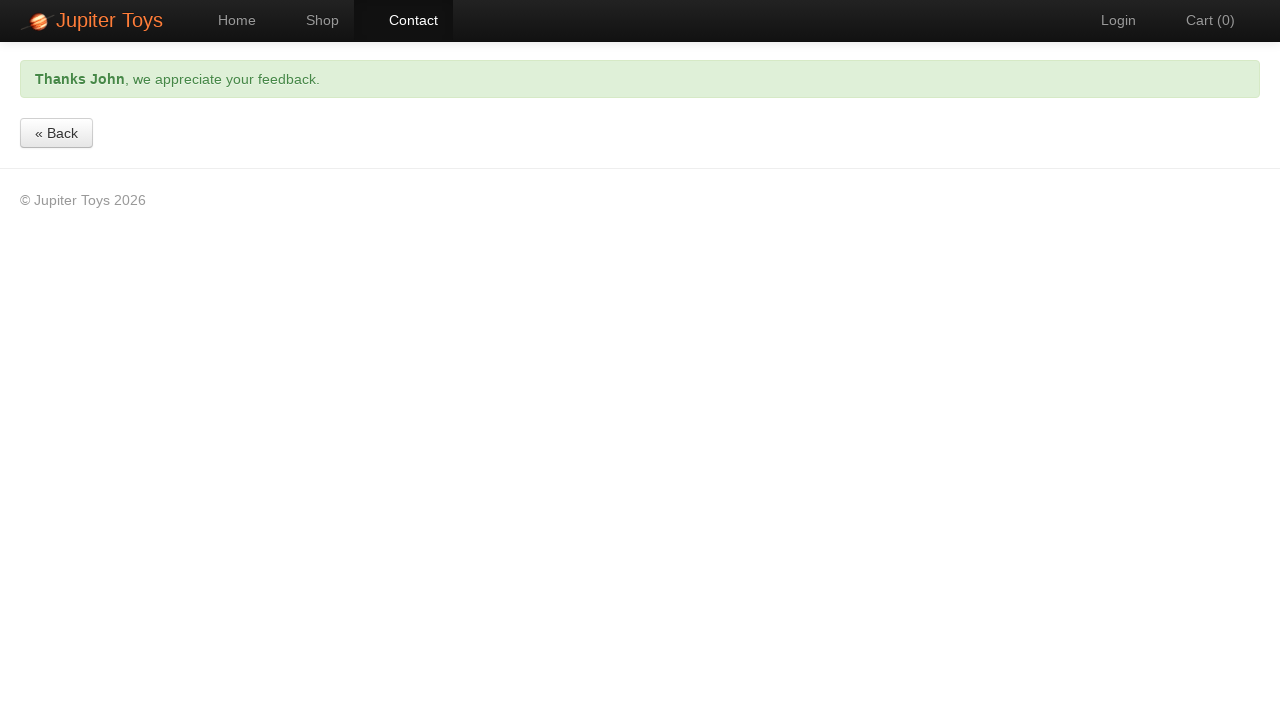

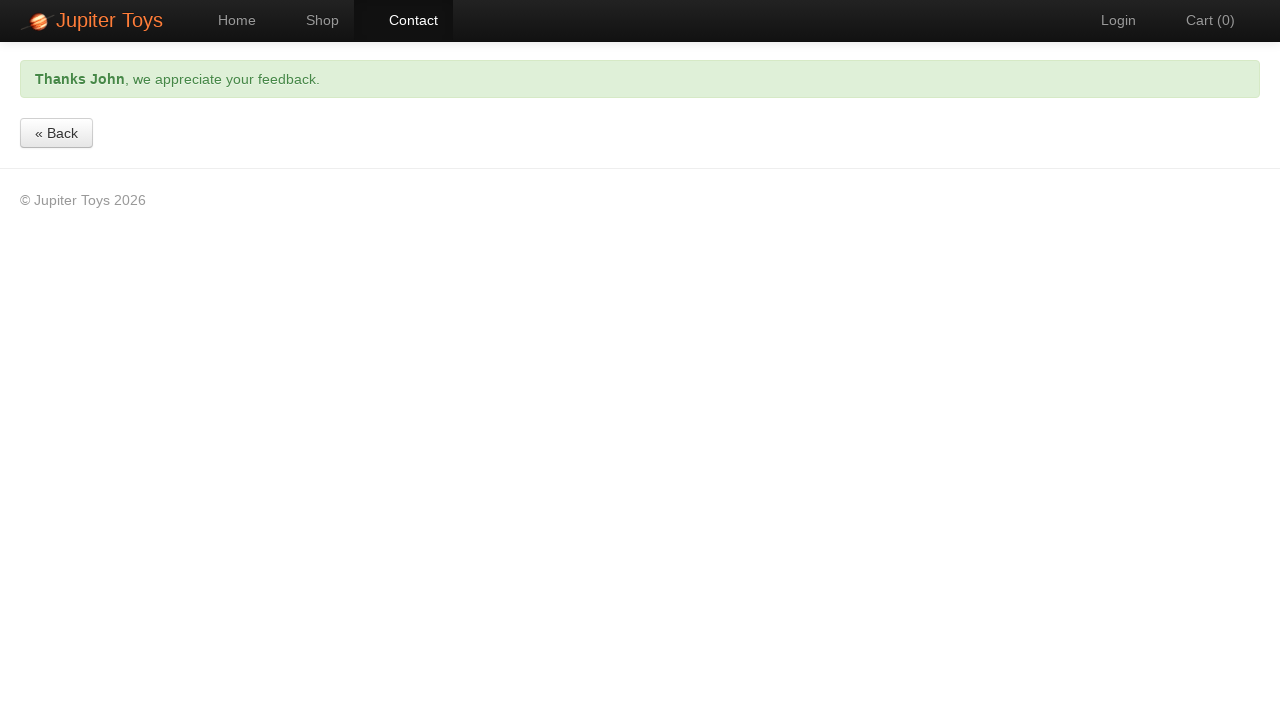